Tests popup window without name by opening it, writing in both the popup and main window textareas

Starting URL: https://wcaquino.me/selenium/componentes.html

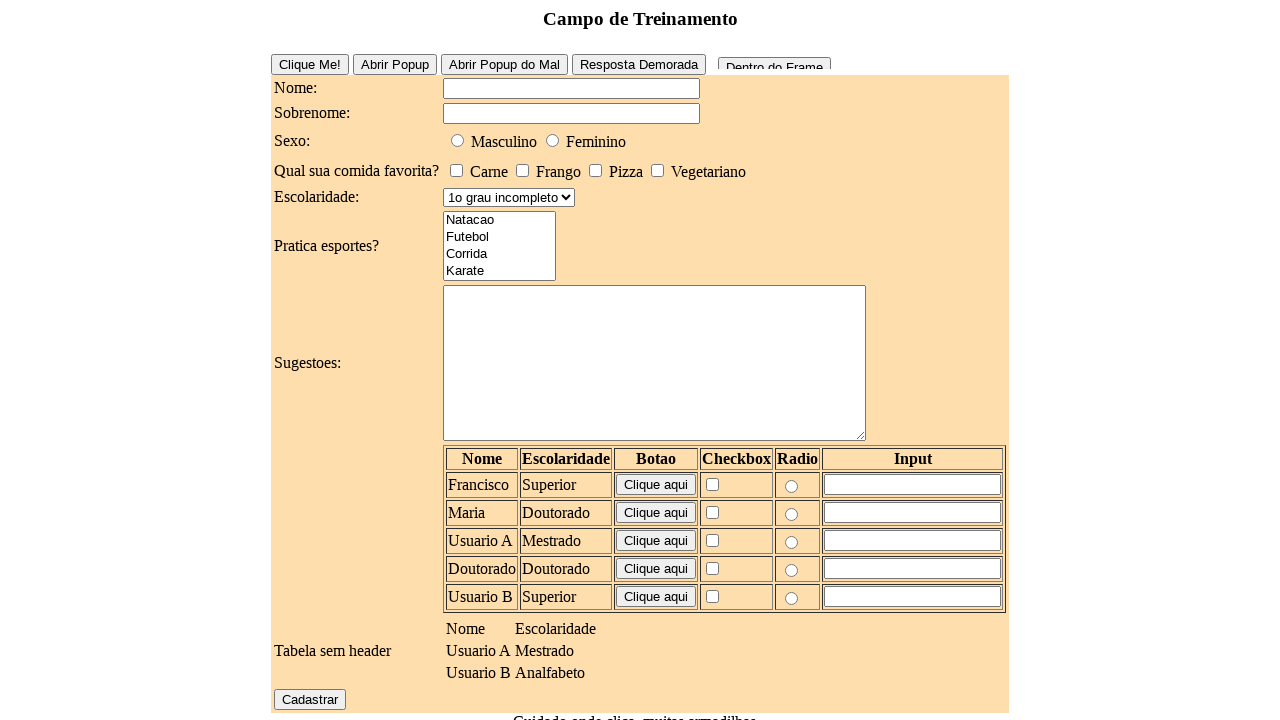

Clicked button to open popup window without name at (504, 64) on #buttonPopUpHard
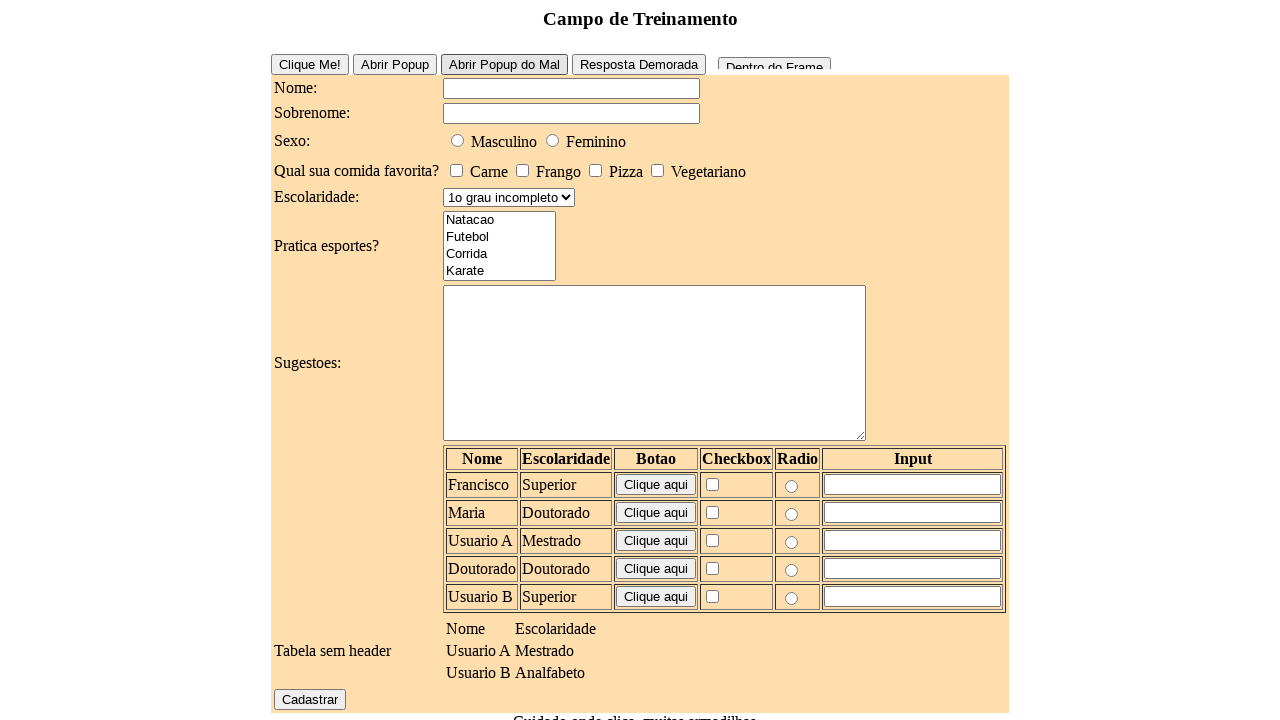

Popup window opened and captured
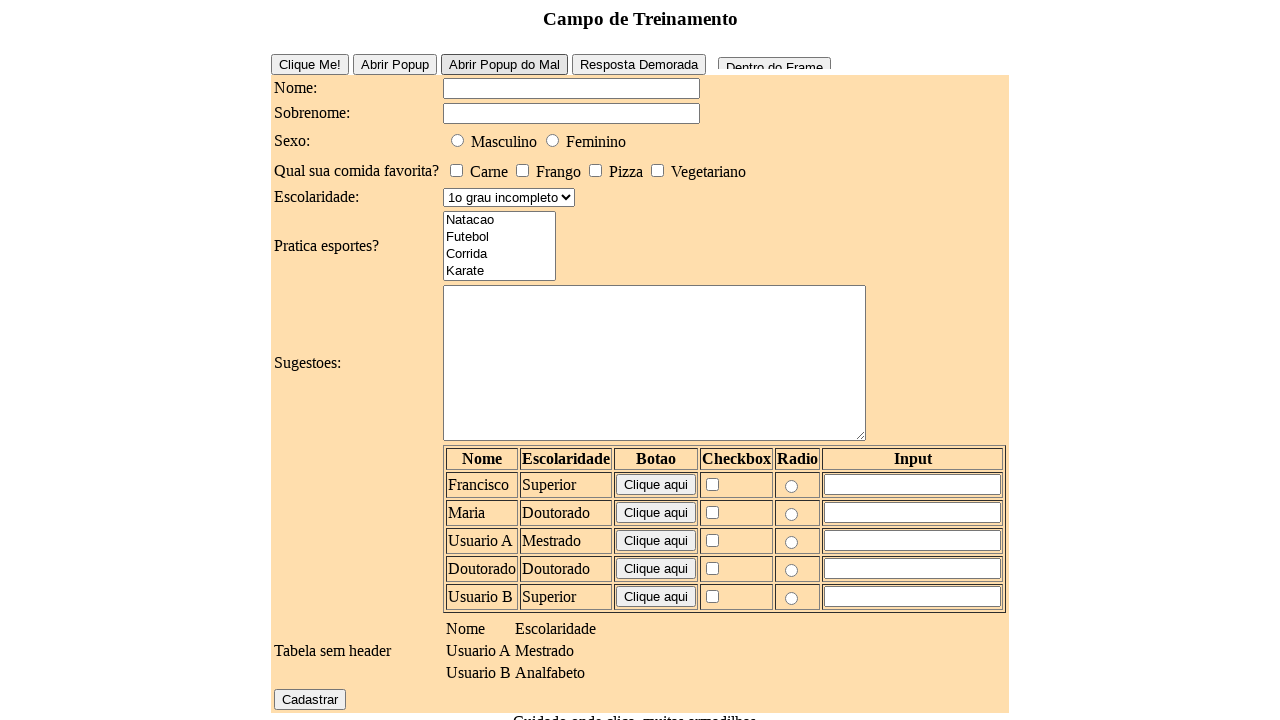

Popup window loaded completely
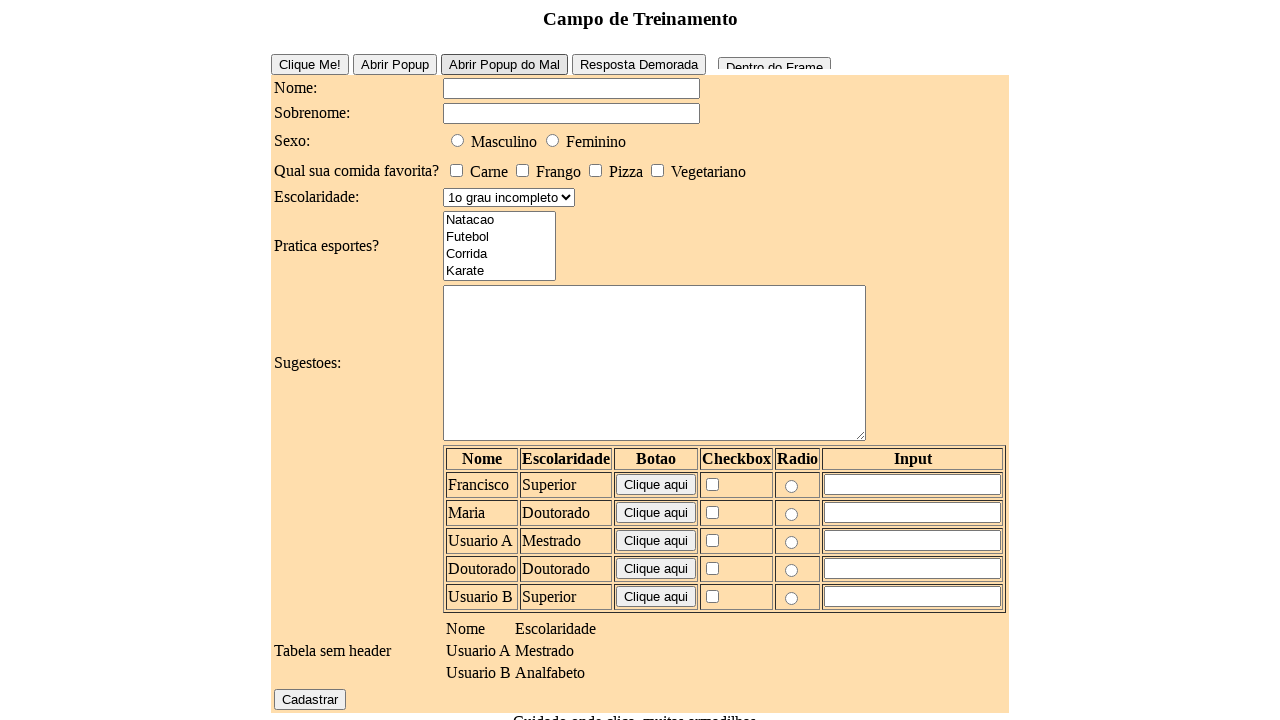

Filled textarea in popup window with text 'escrevendo em outra janela' on textarea
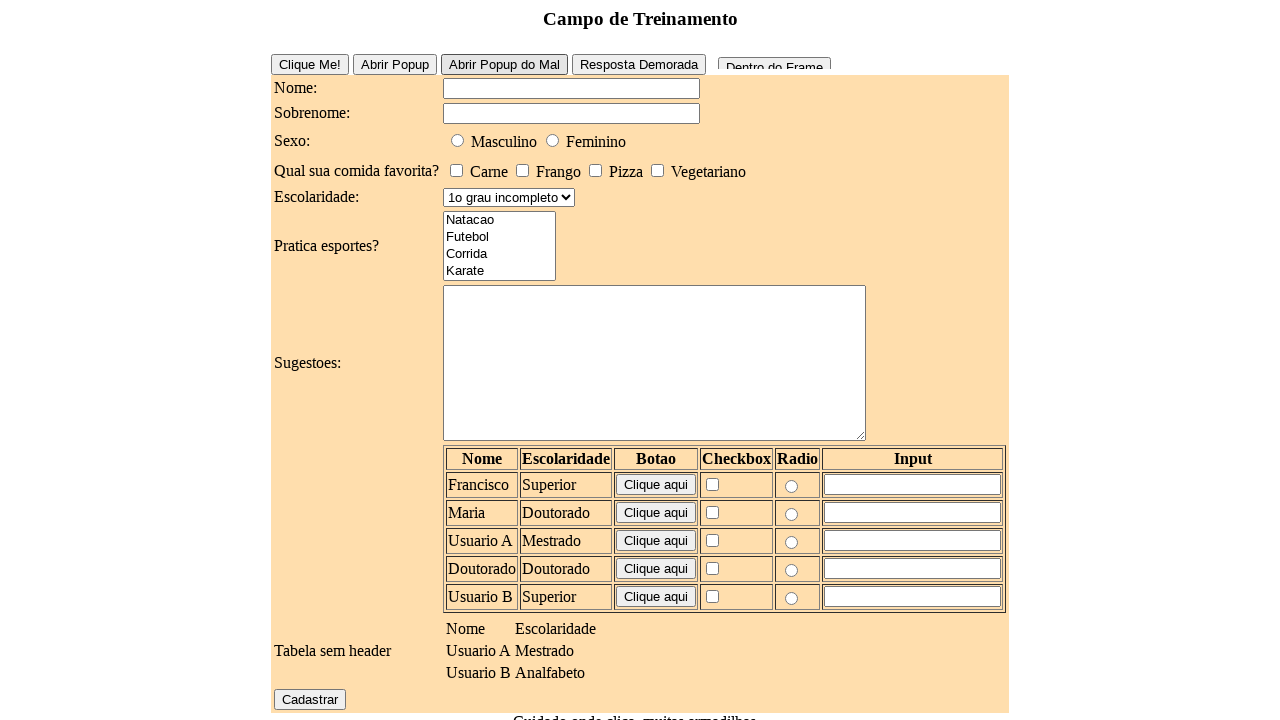

Filled textarea in main window with text 'escrevendo em outra janela' on #elementosForm\:sugestoes
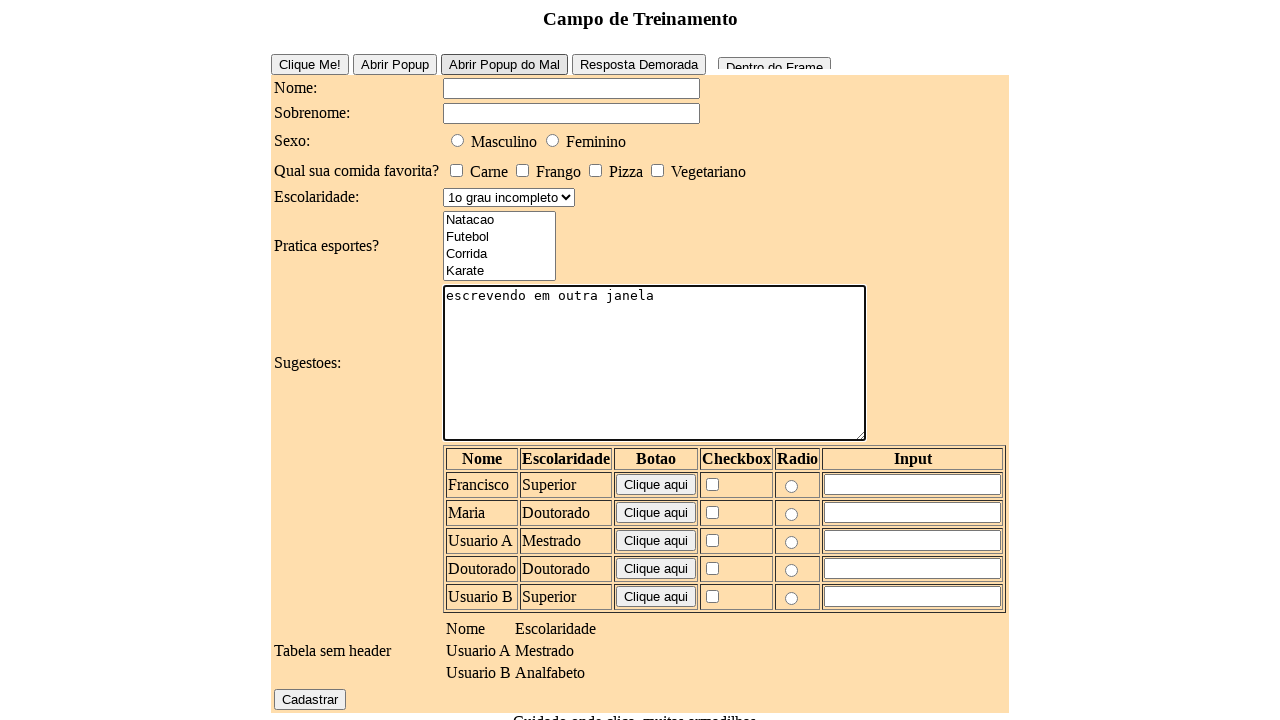

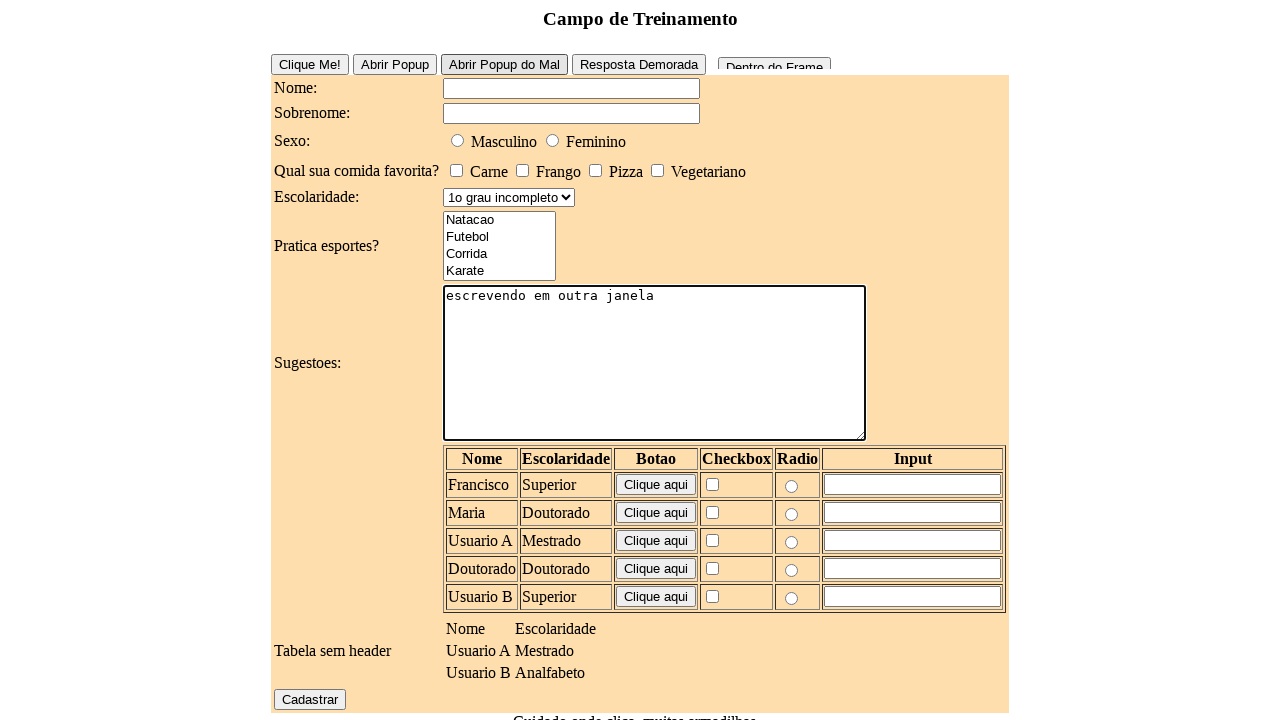